Creates a new paste on Pastebin with specified code content, expiration time of 10 minutes, and a title "helloweb"

Starting URL: https://pastebin.com/

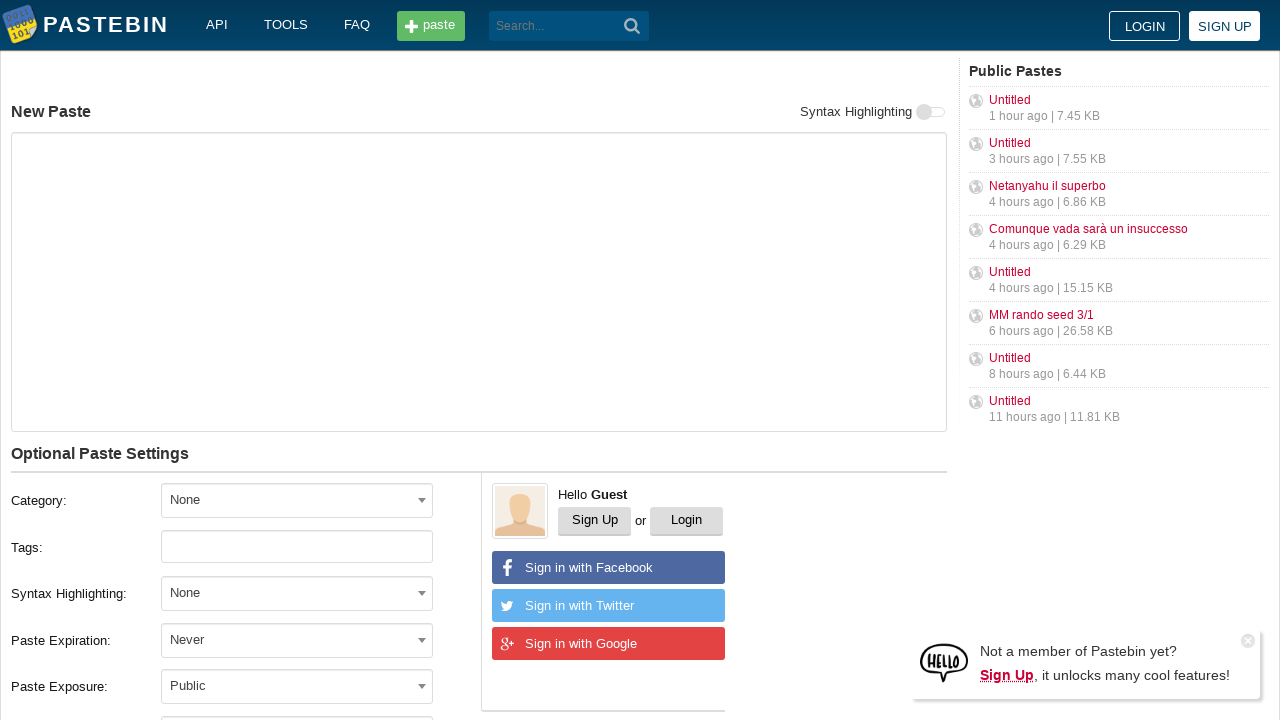

Filled paste content with 'Hello from WebDriver' on #postform-text
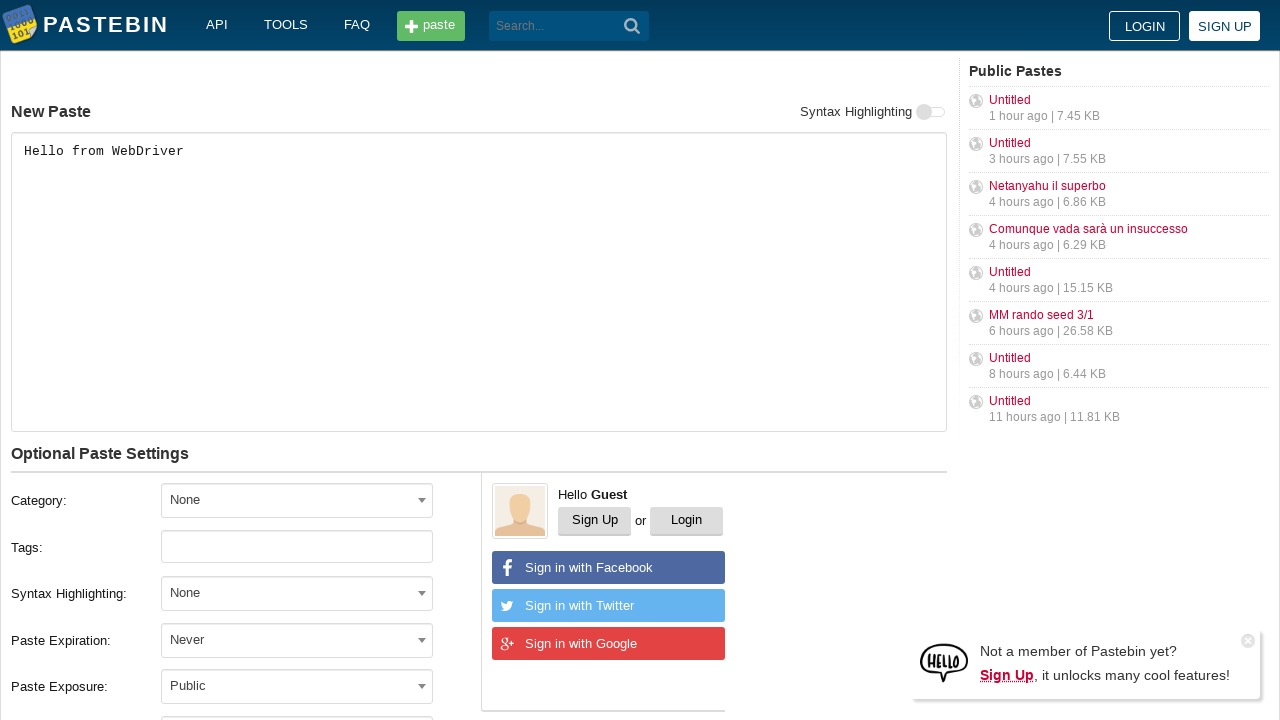

Clicked expiration dropdown to open it at (297, 640) on #select2-postform-expiration-container
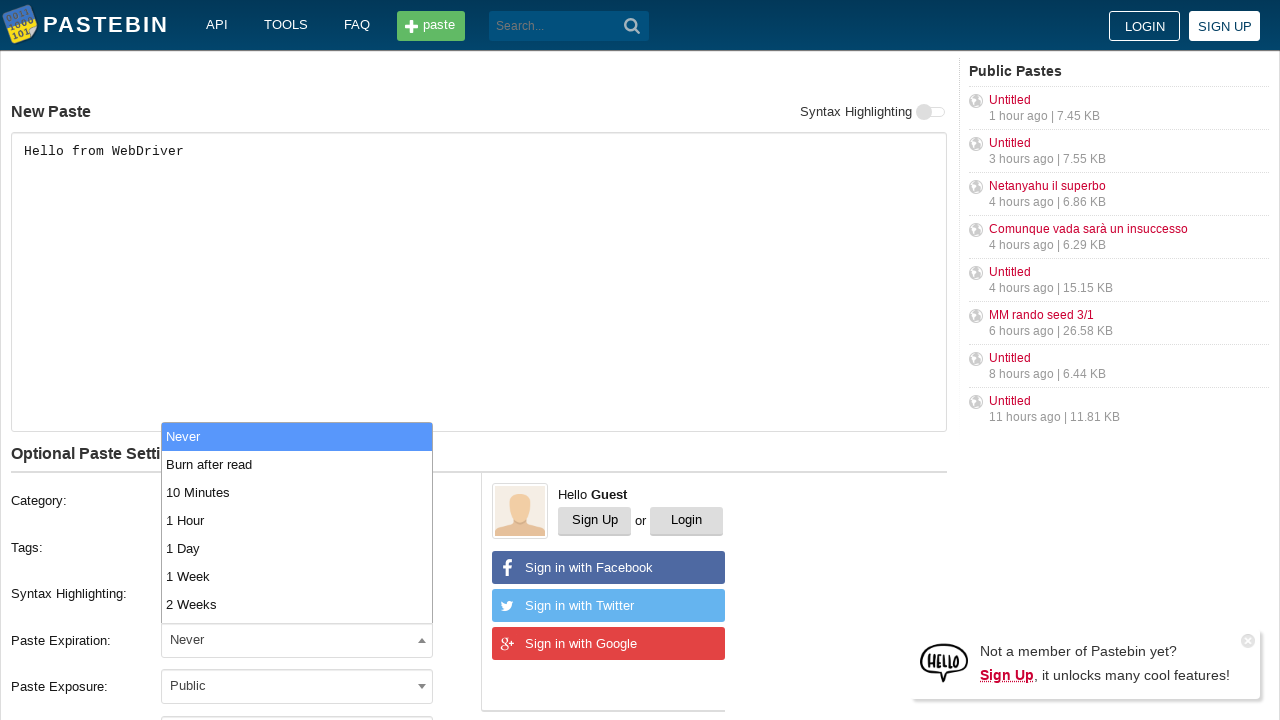

Selected '10 Minutes' from expiration dropdown at (297, 492) on xpath=//li[contains(text(), '10 Minutes')]
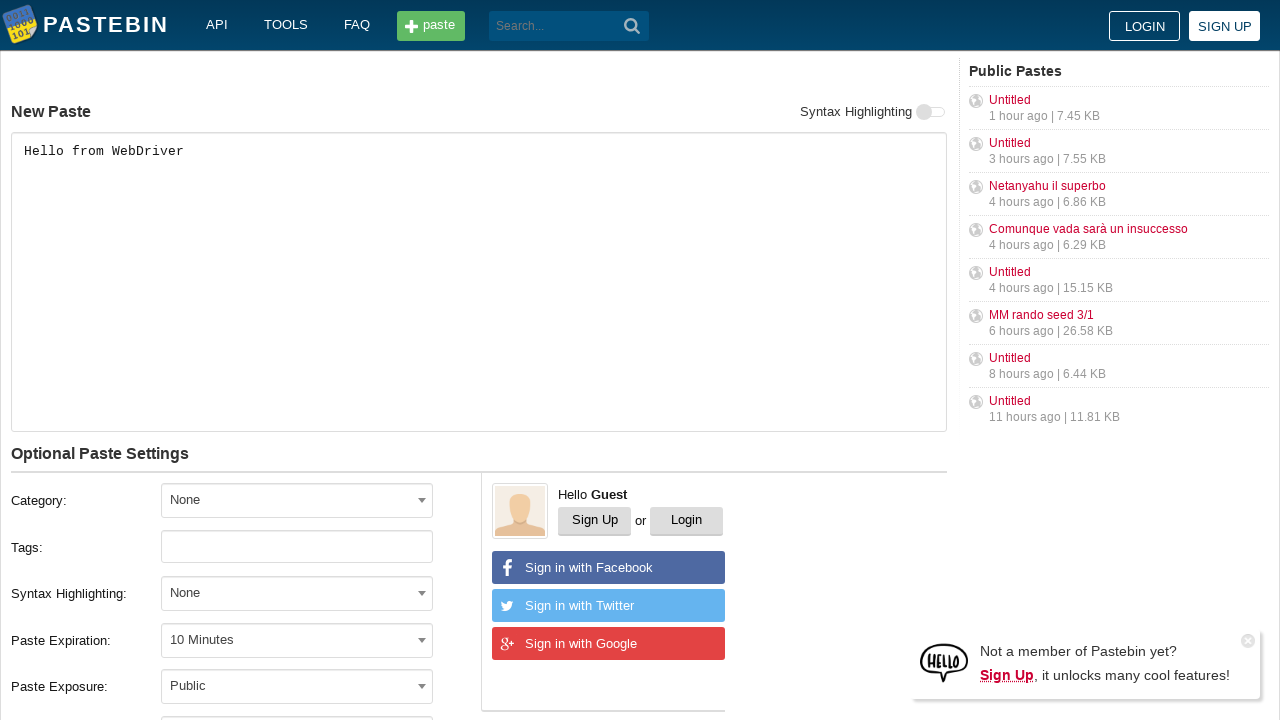

Filled paste title with 'helloweb' on #postform-name
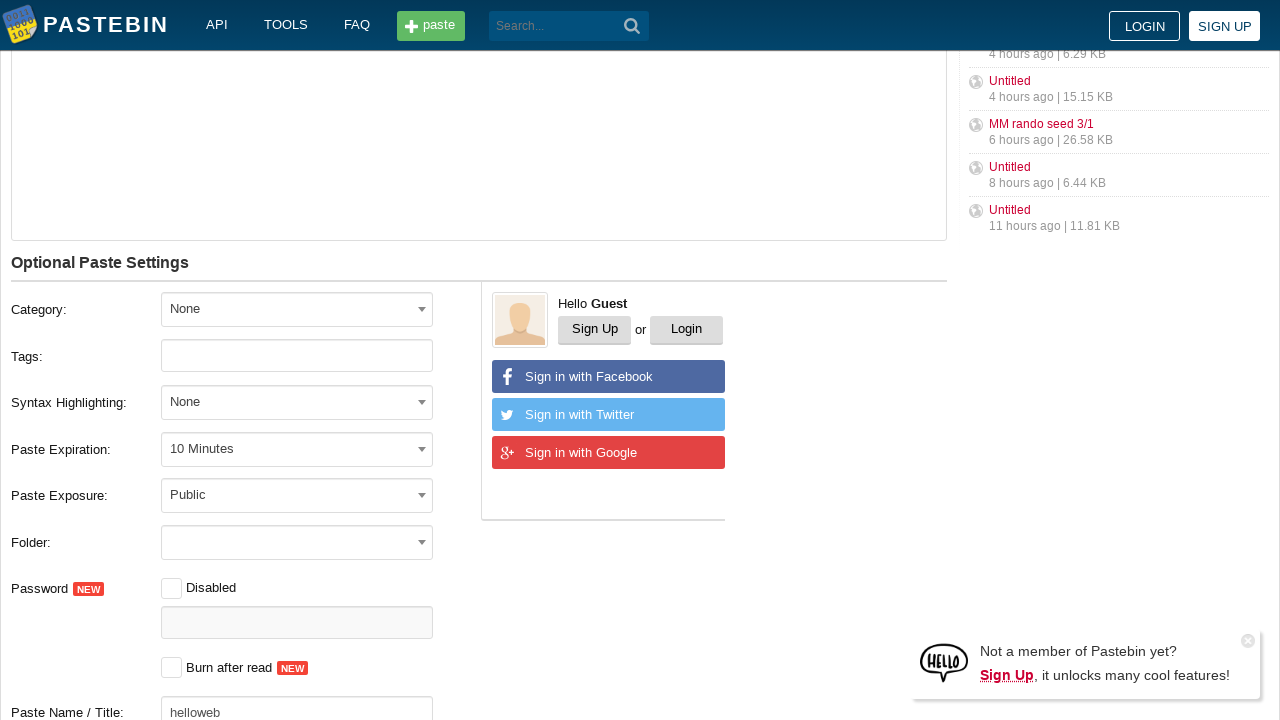

Clicked submit button to create the paste at (632, 26) on button[type='submit']
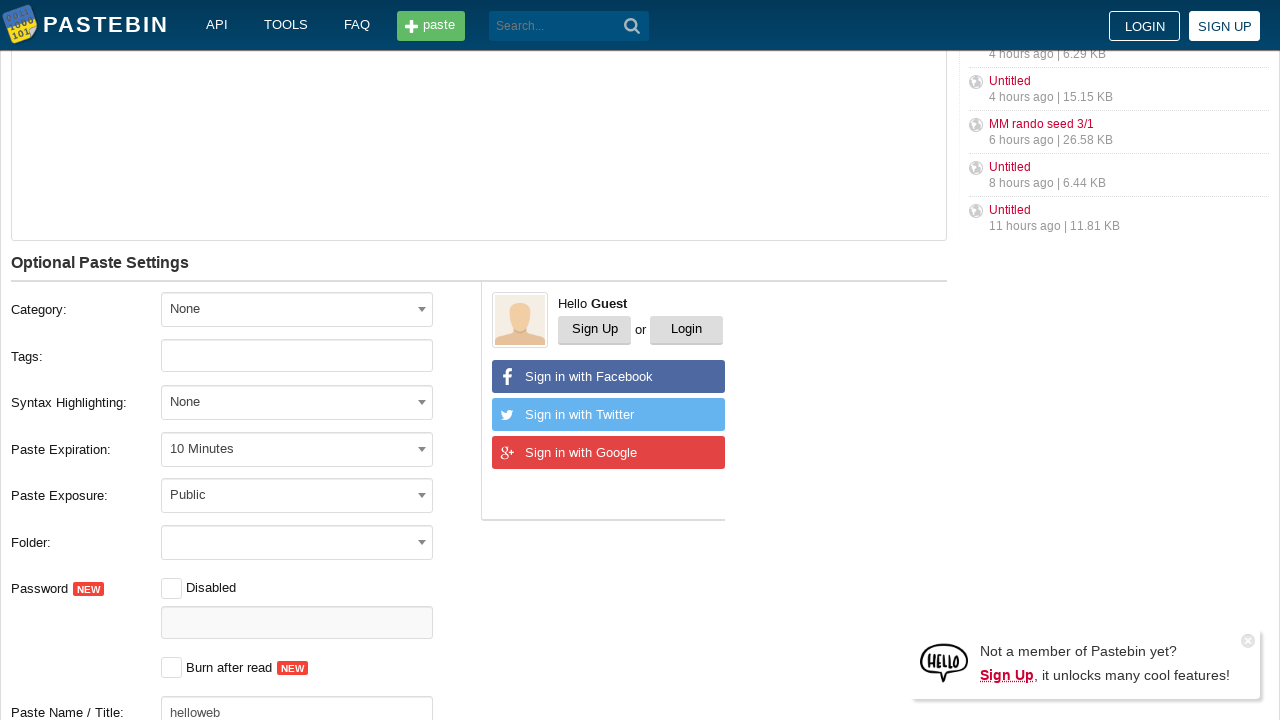

Paste successfully created and redirected to new paste page
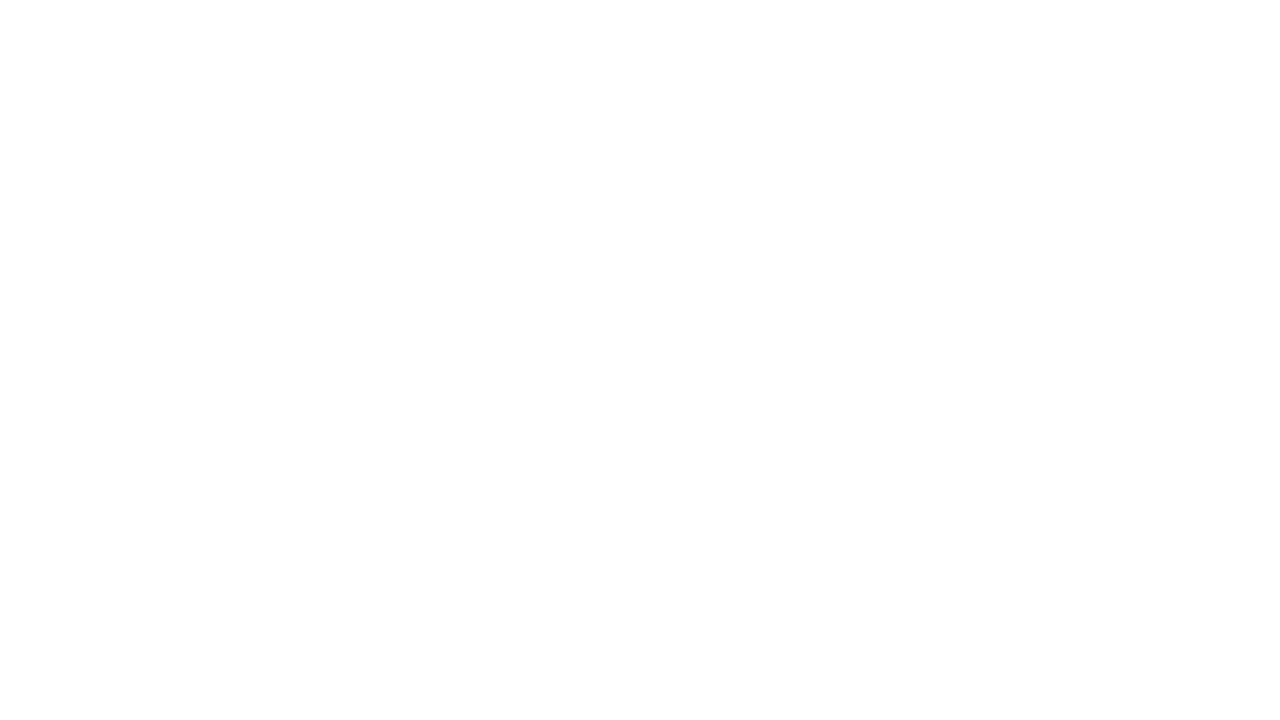

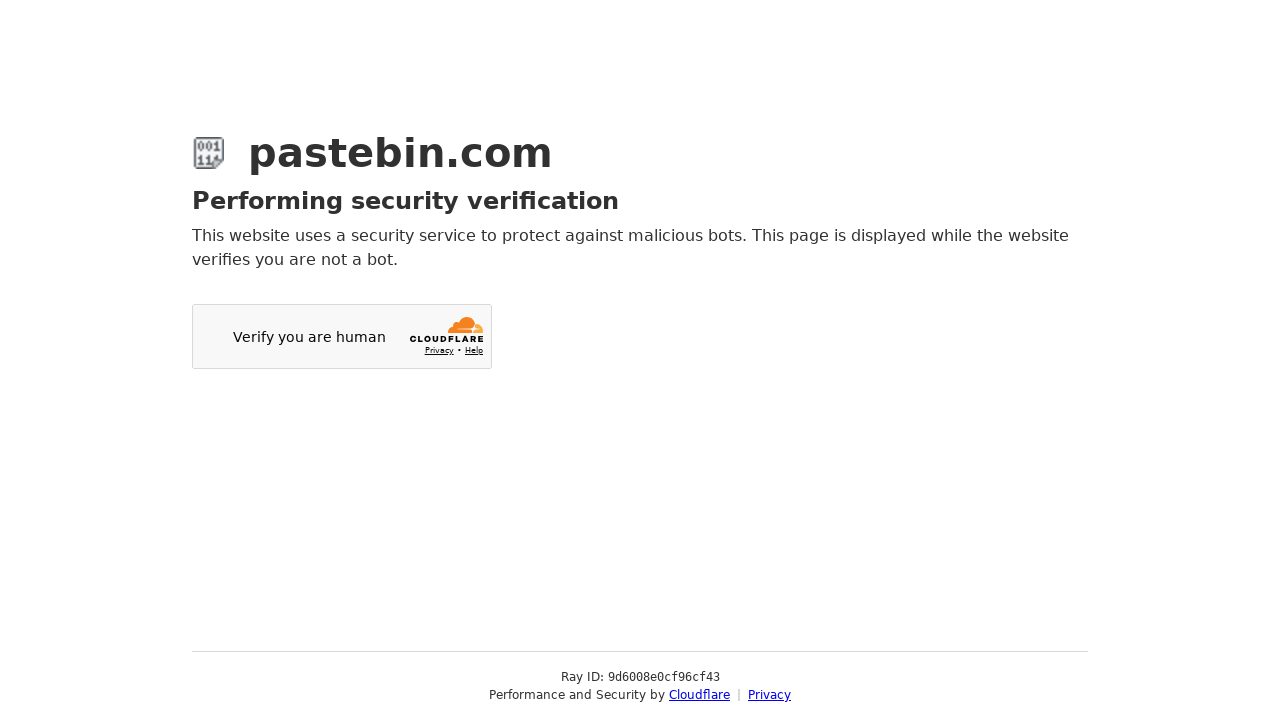